Tests copy and paste functionality using keyboard shortcuts to copy text from an input field to a textarea

Starting URL: https://bonigarcia.dev/selenium-webdriver-java/web-form.html

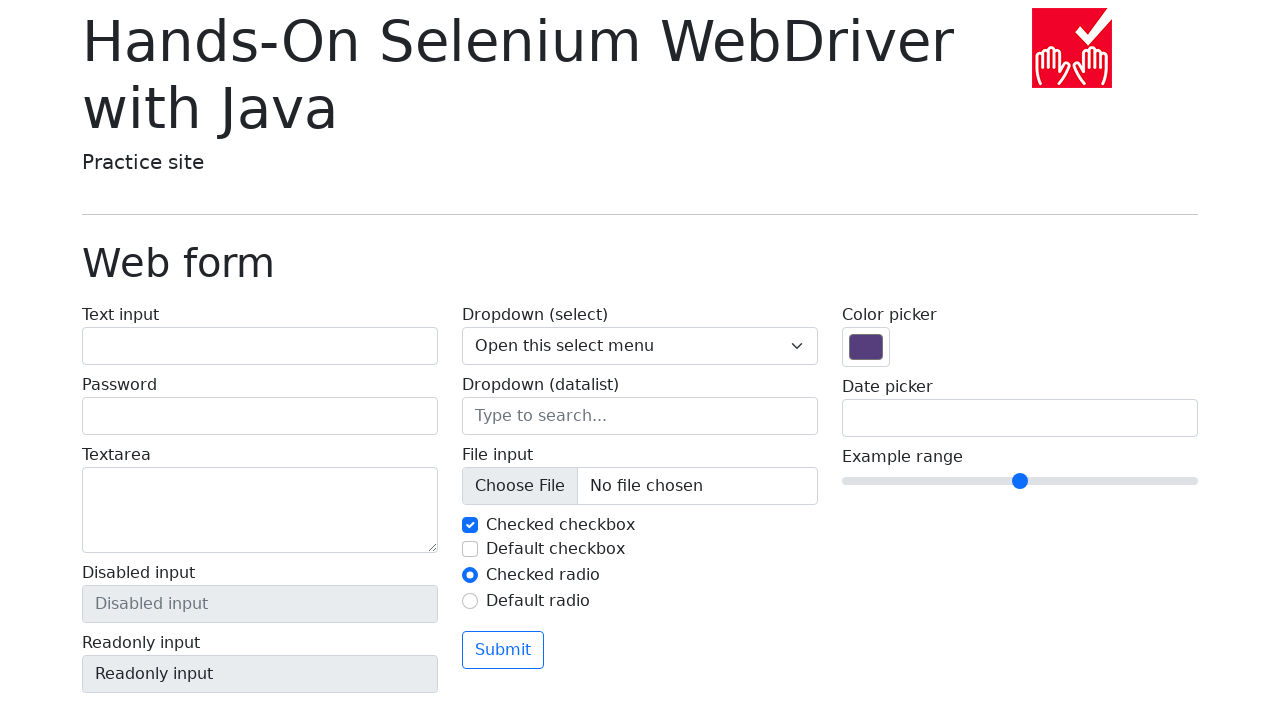

Filled text input field with 'Hello Tester' on #my-text-id
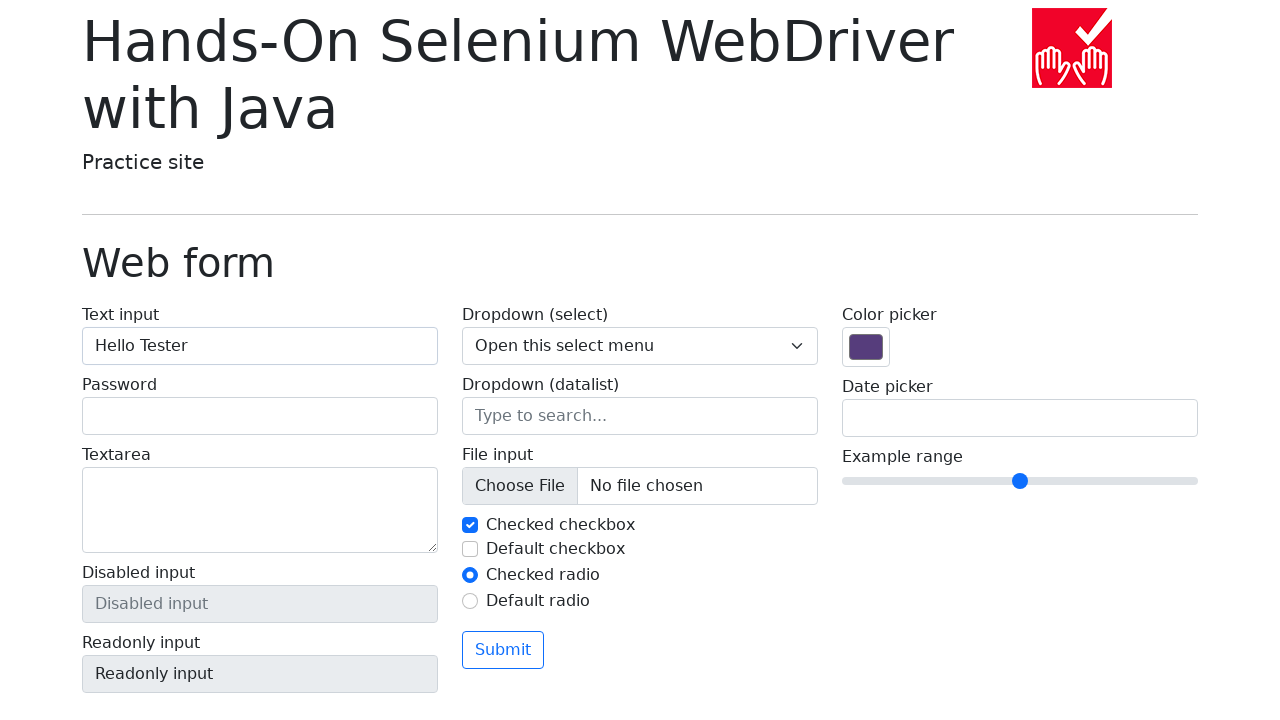

Clicked on text input field at (260, 346) on #my-text-id
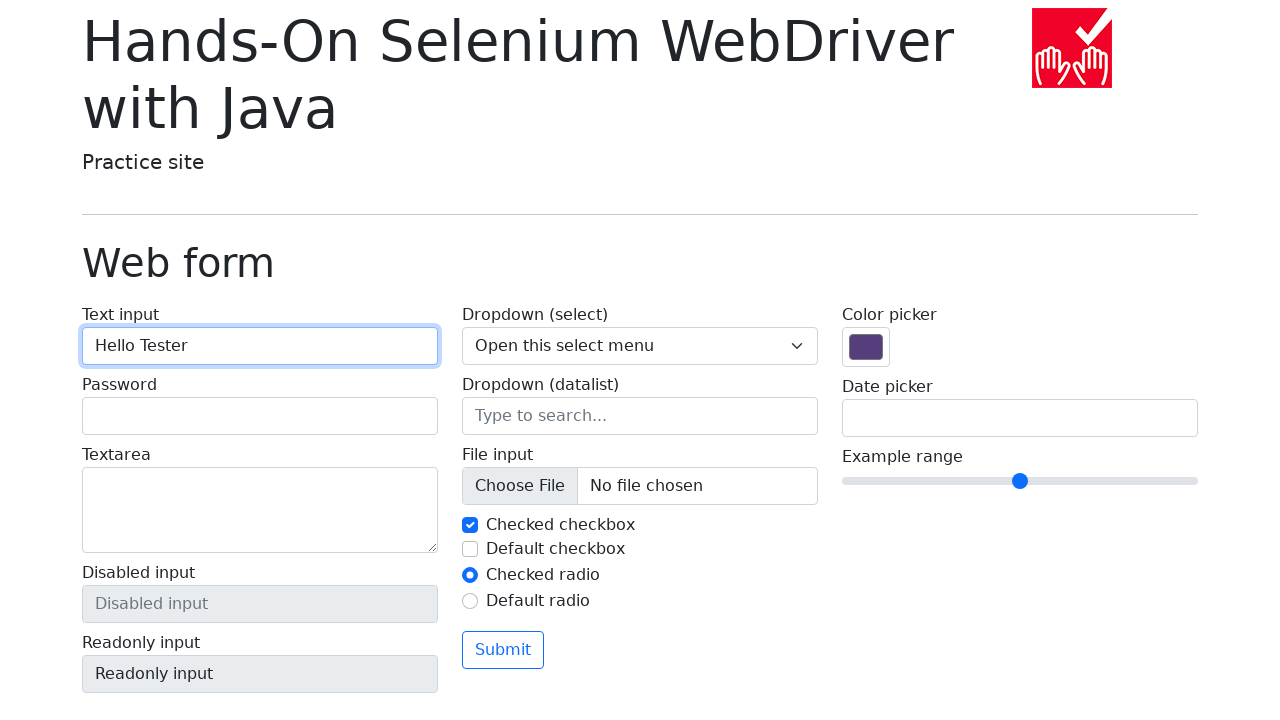

Selected all text using Ctrl+A
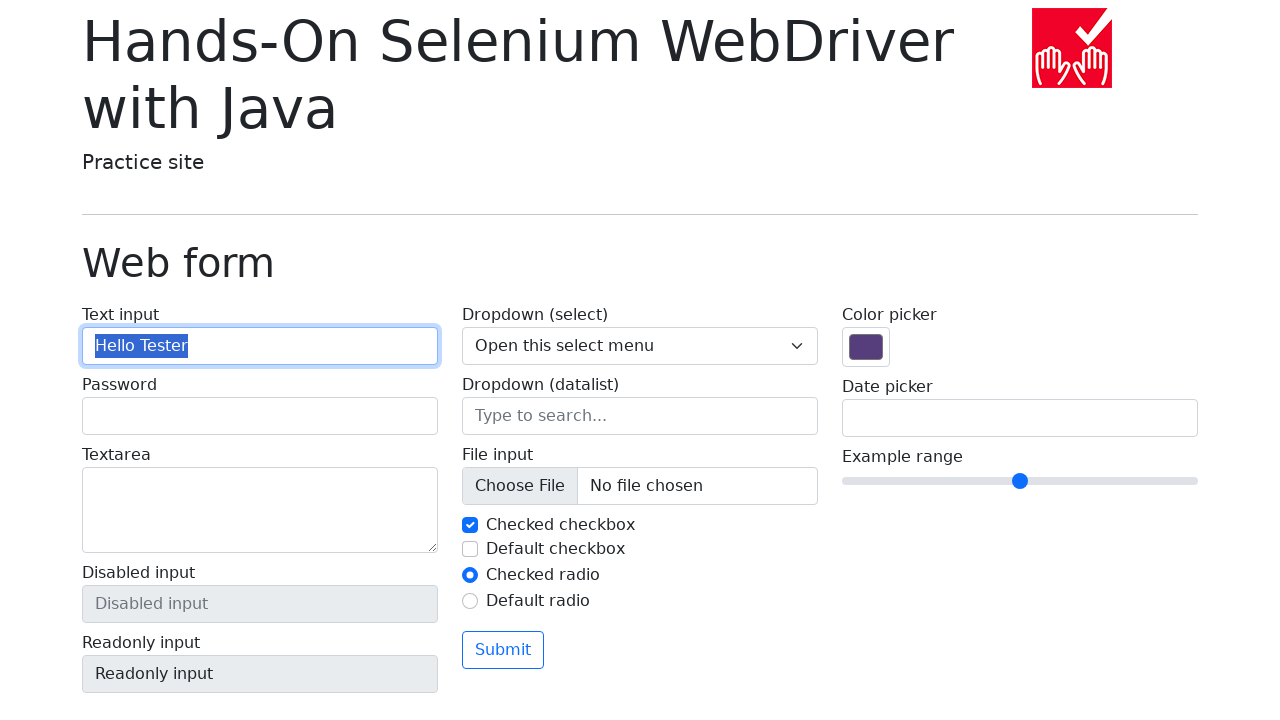

Copied text using Ctrl+C
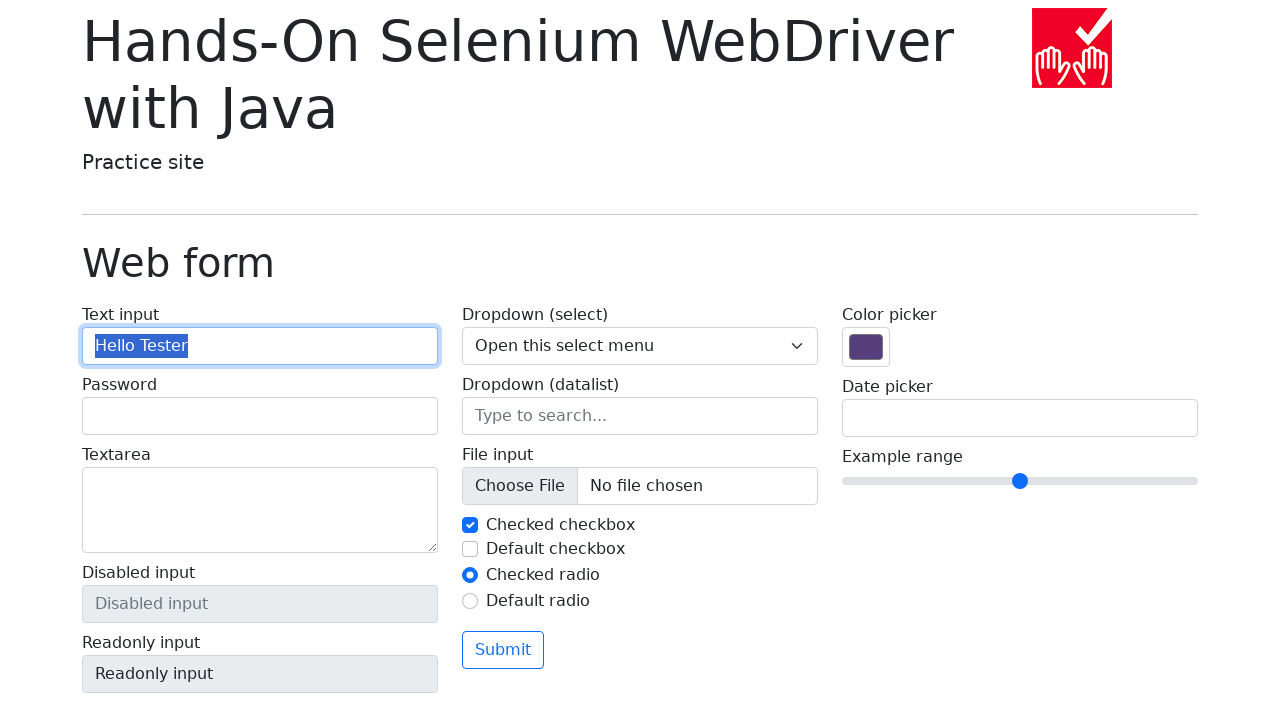

Clicked on textarea field at (260, 510) on textarea[name='my-textarea']
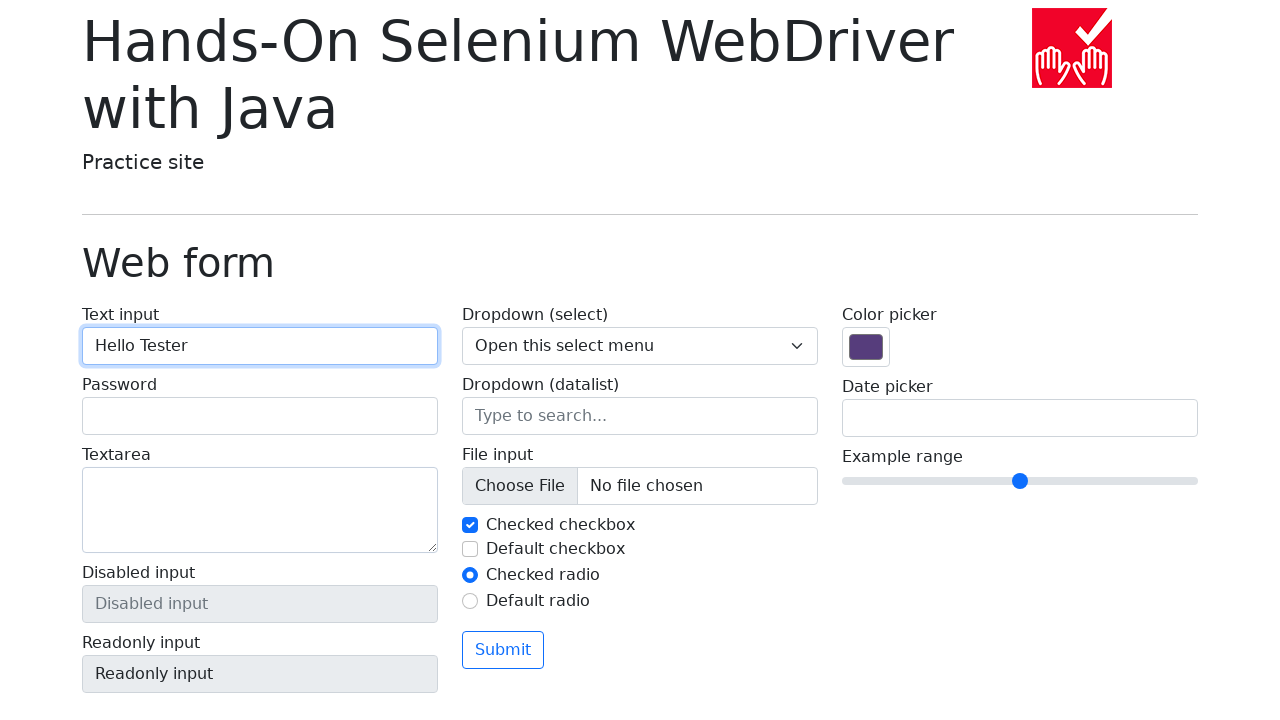

Pasted text using Ctrl+V
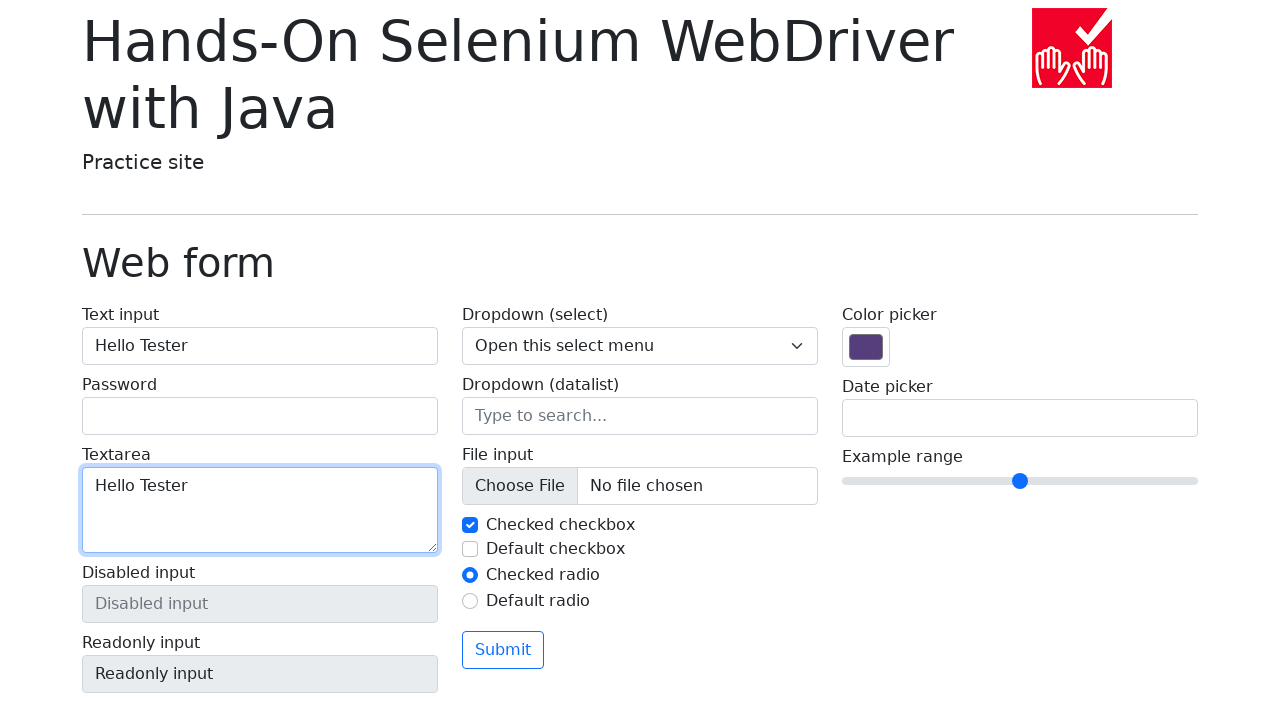

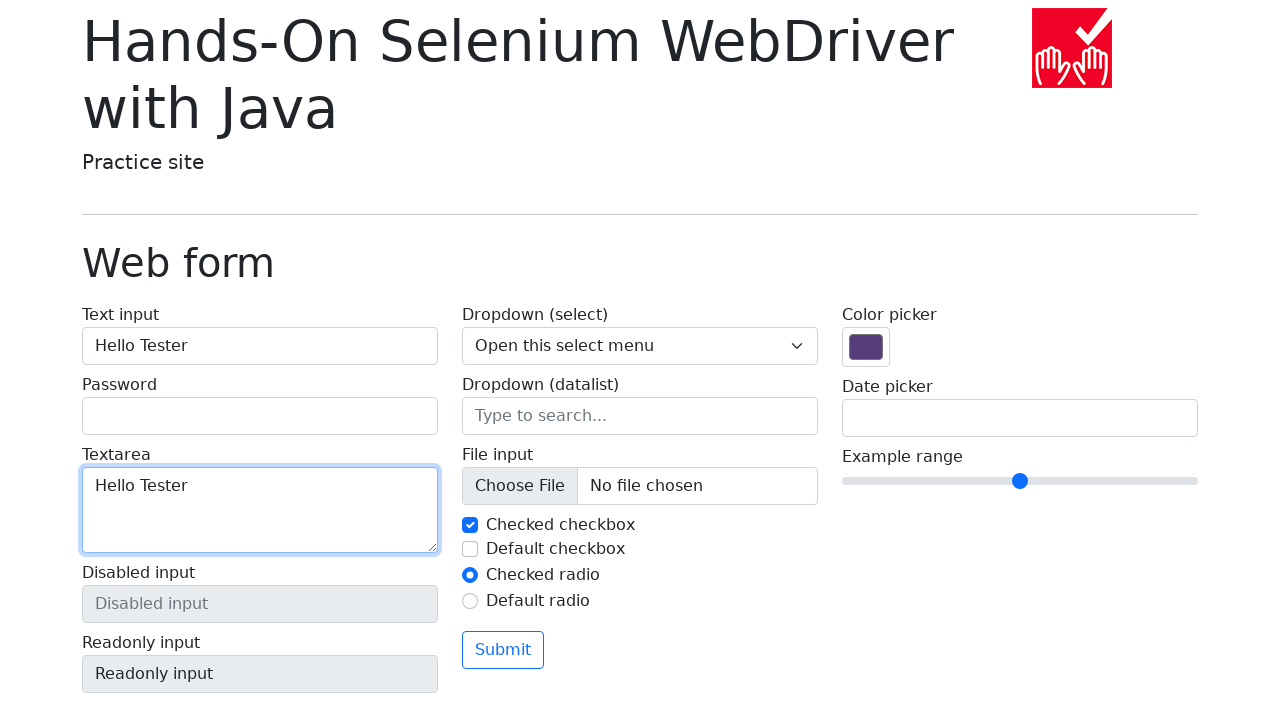